Tests that the back button navigates through filter history correctly

Starting URL: https://demo.playwright.dev/todomvc

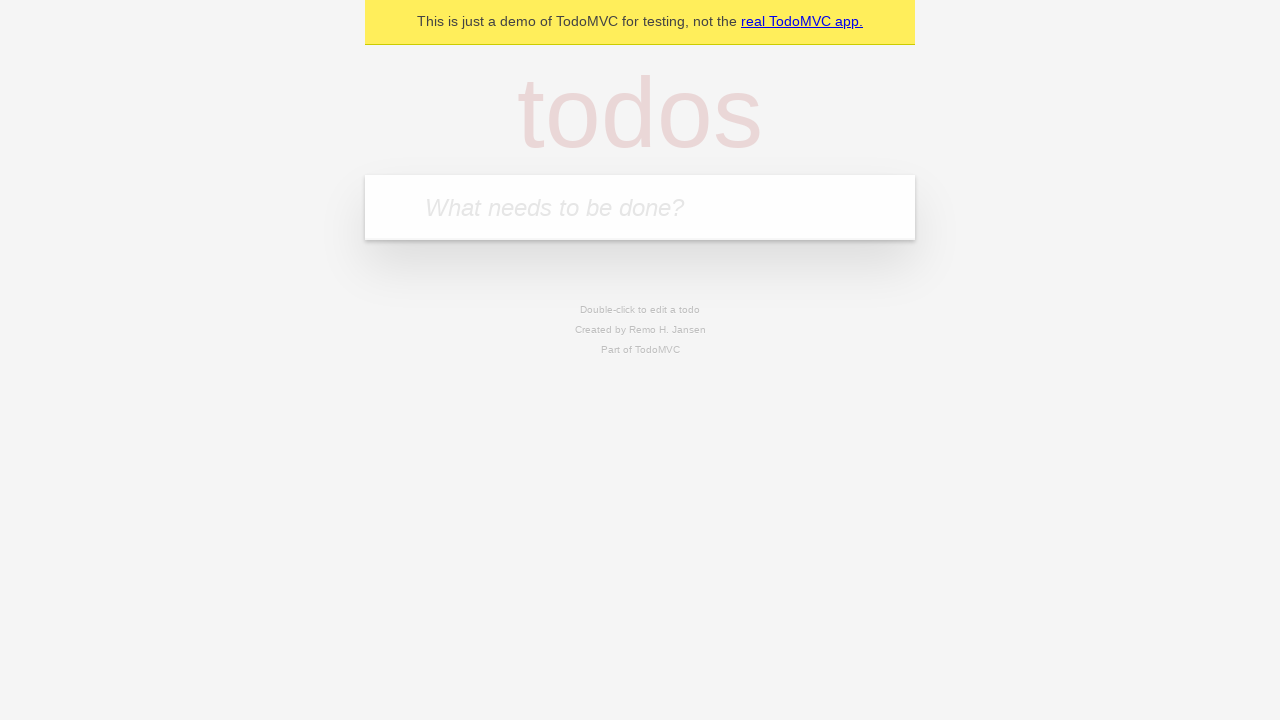

Filled todo input with 'buy some cheese' on internal:attr=[placeholder="What needs to be done?"i]
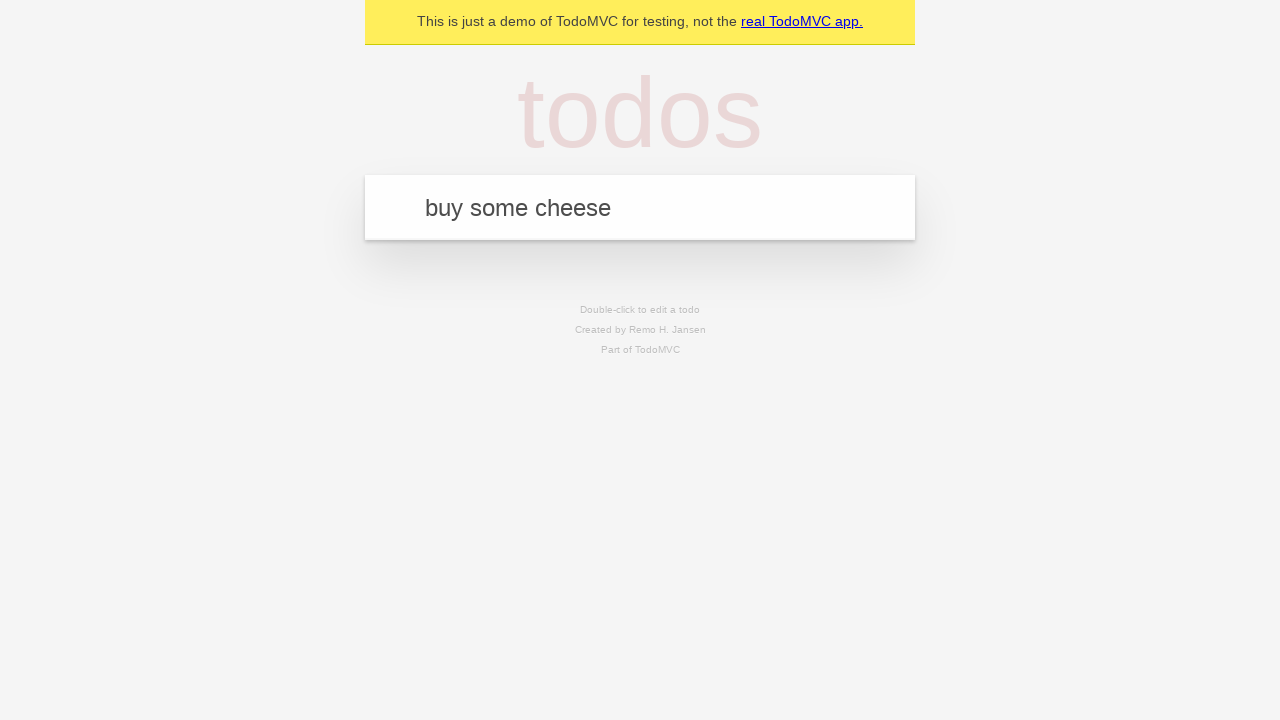

Pressed Enter to add first todo on internal:attr=[placeholder="What needs to be done?"i]
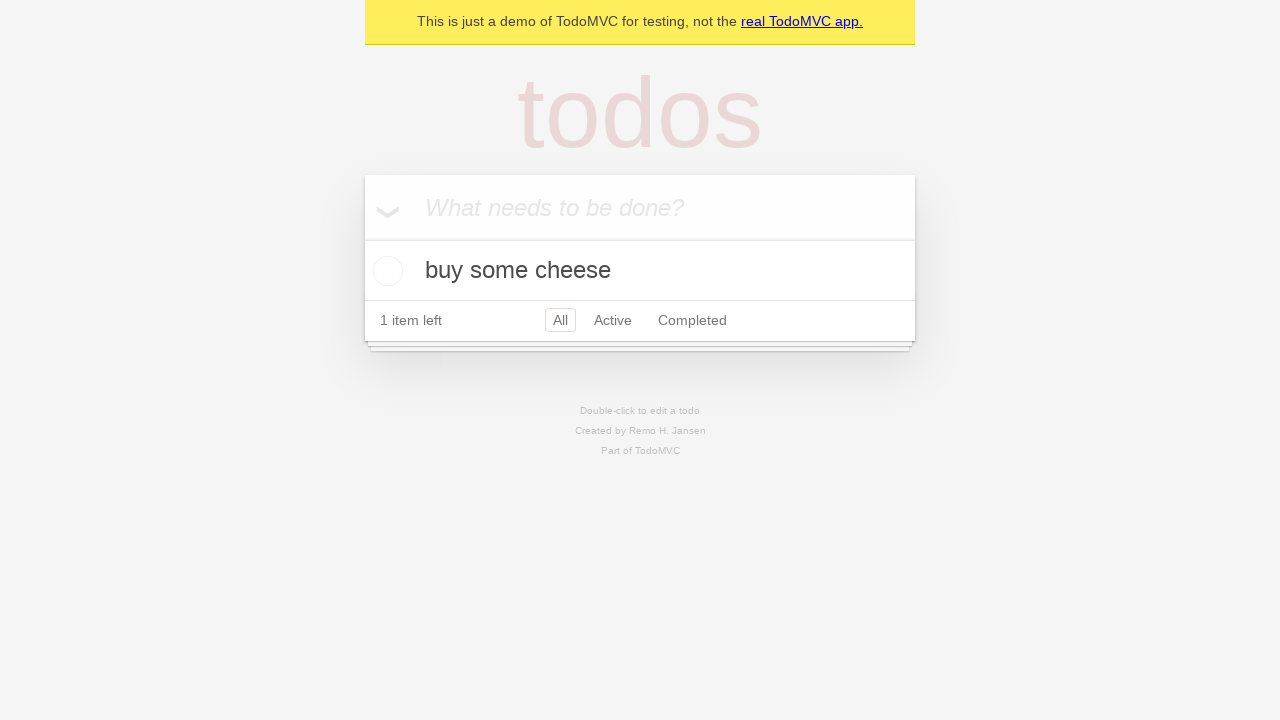

Filled todo input with 'feed the cat' on internal:attr=[placeholder="What needs to be done?"i]
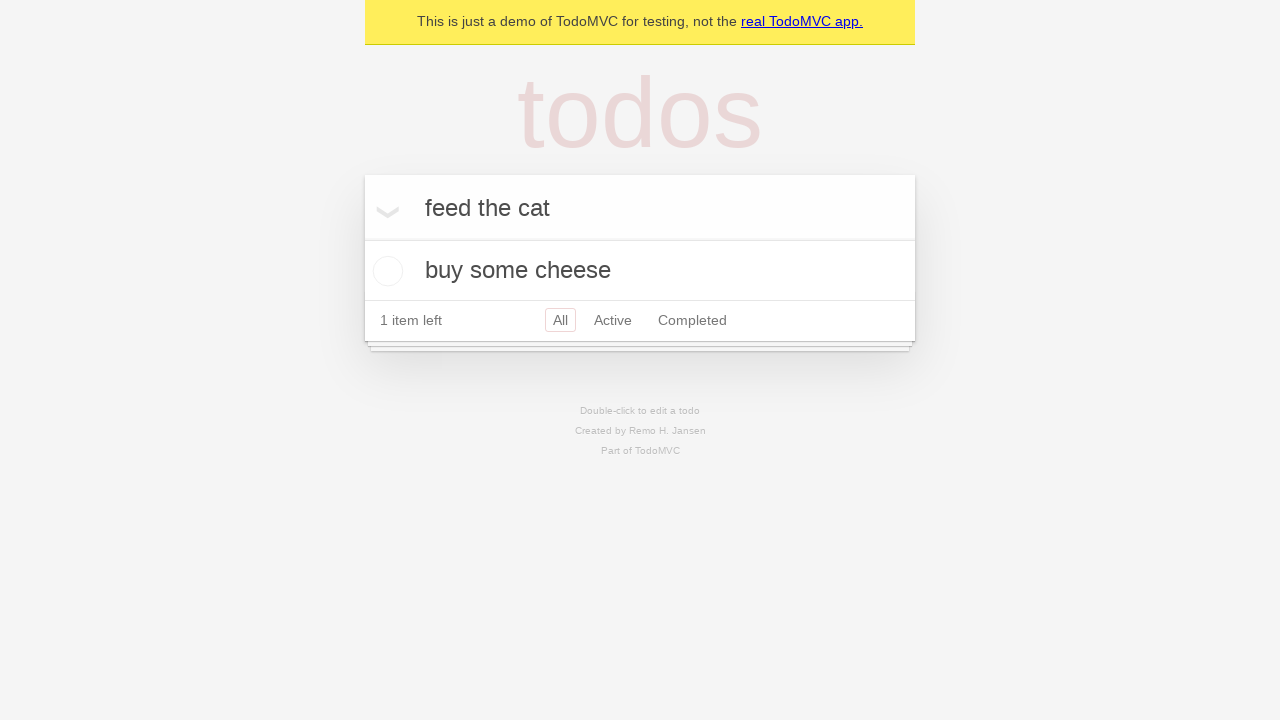

Pressed Enter to add second todo on internal:attr=[placeholder="What needs to be done?"i]
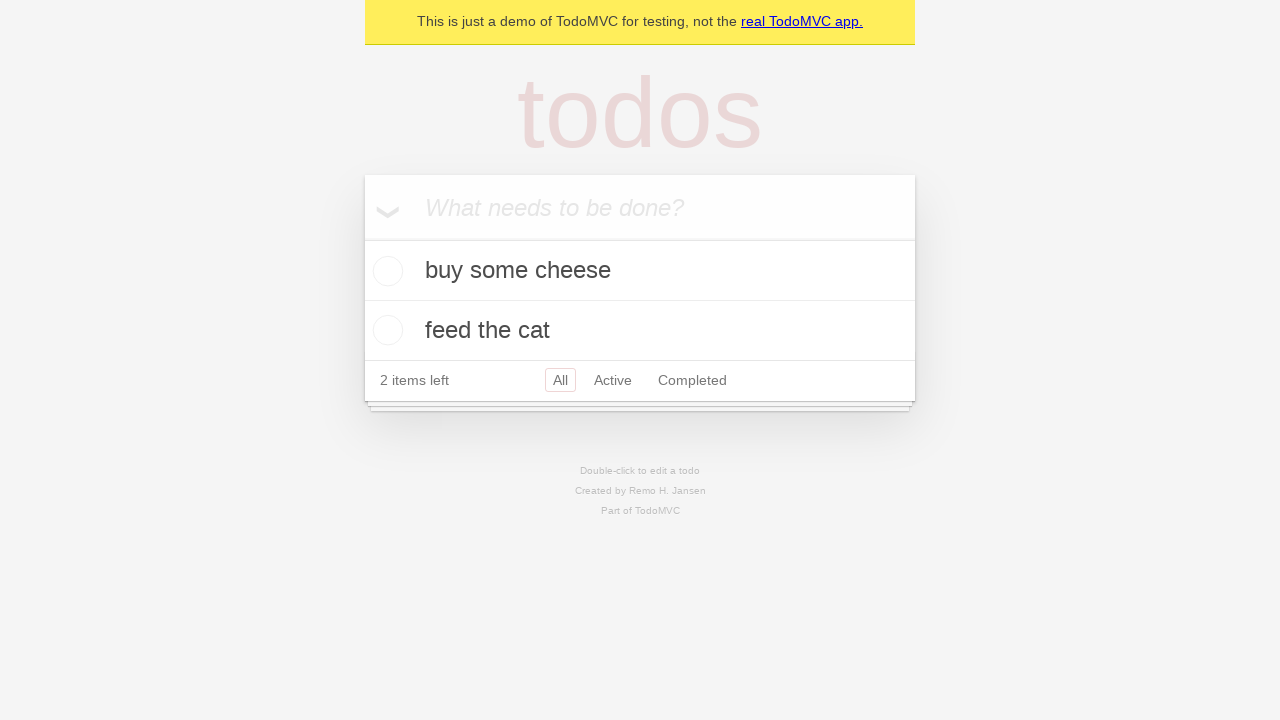

Filled todo input with 'book a doctors appointment' on internal:attr=[placeholder="What needs to be done?"i]
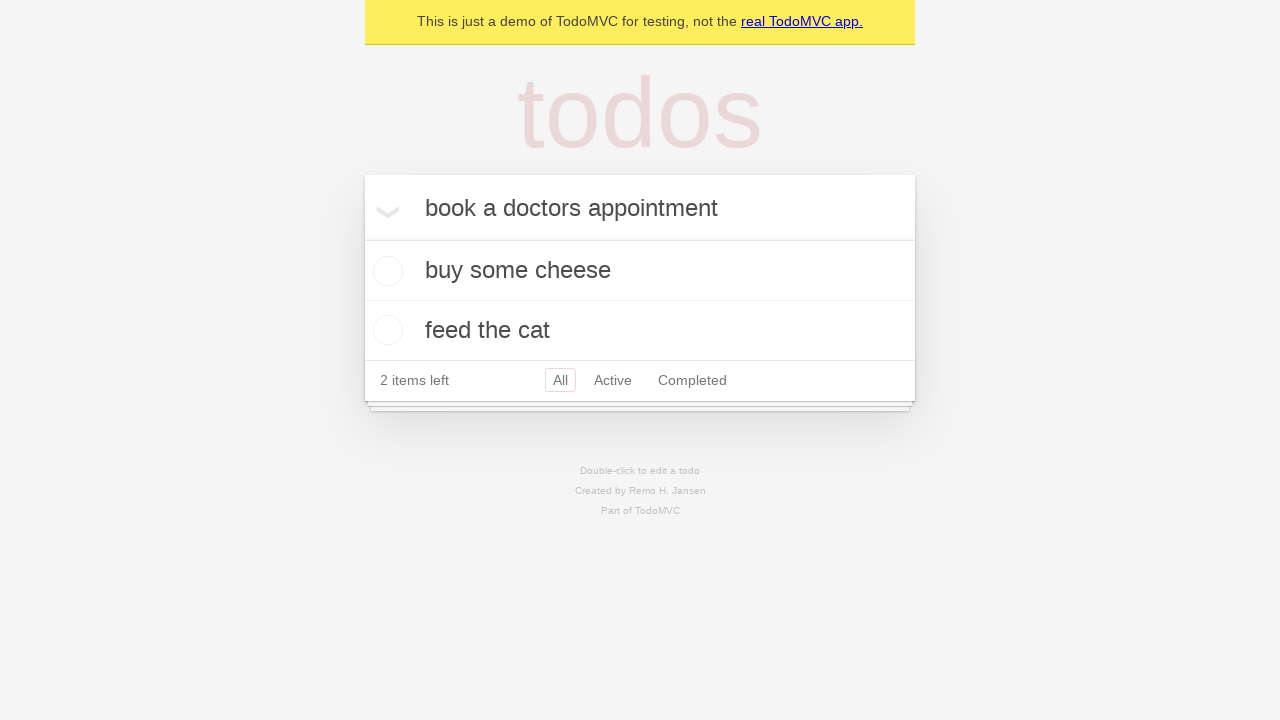

Pressed Enter to add third todo on internal:attr=[placeholder="What needs to be done?"i]
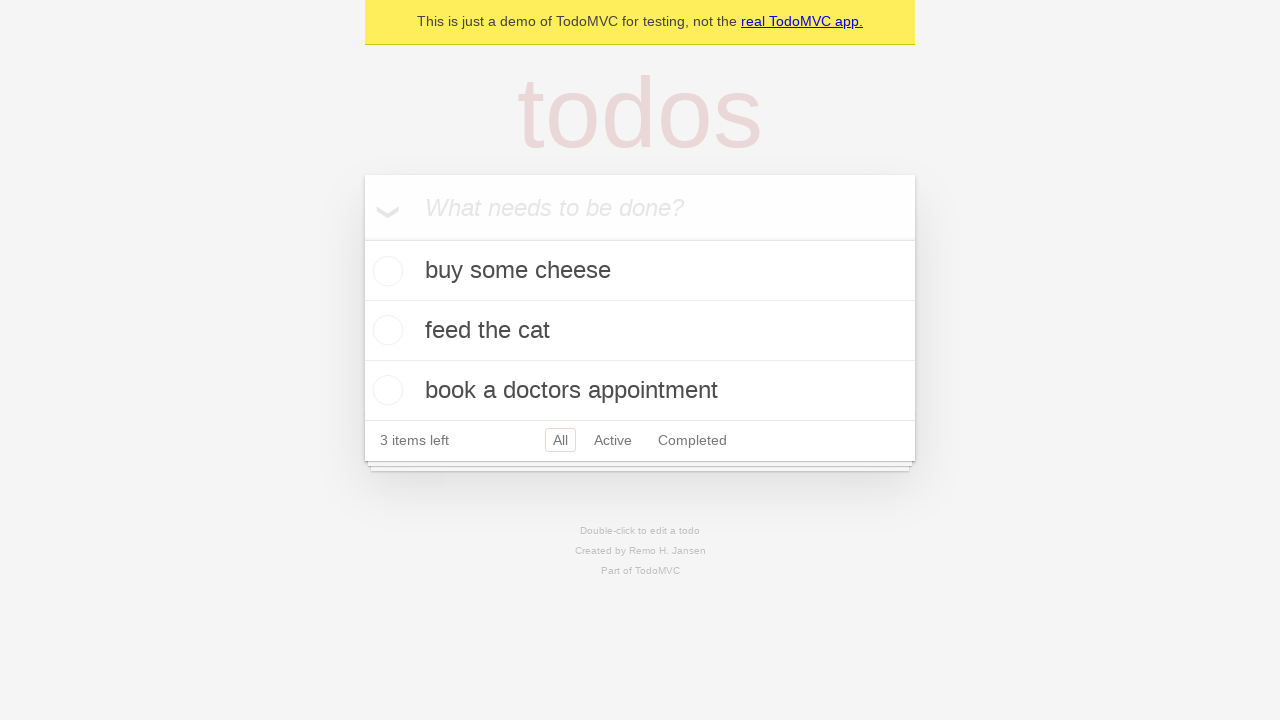

Waited for all 3 todos to be rendered
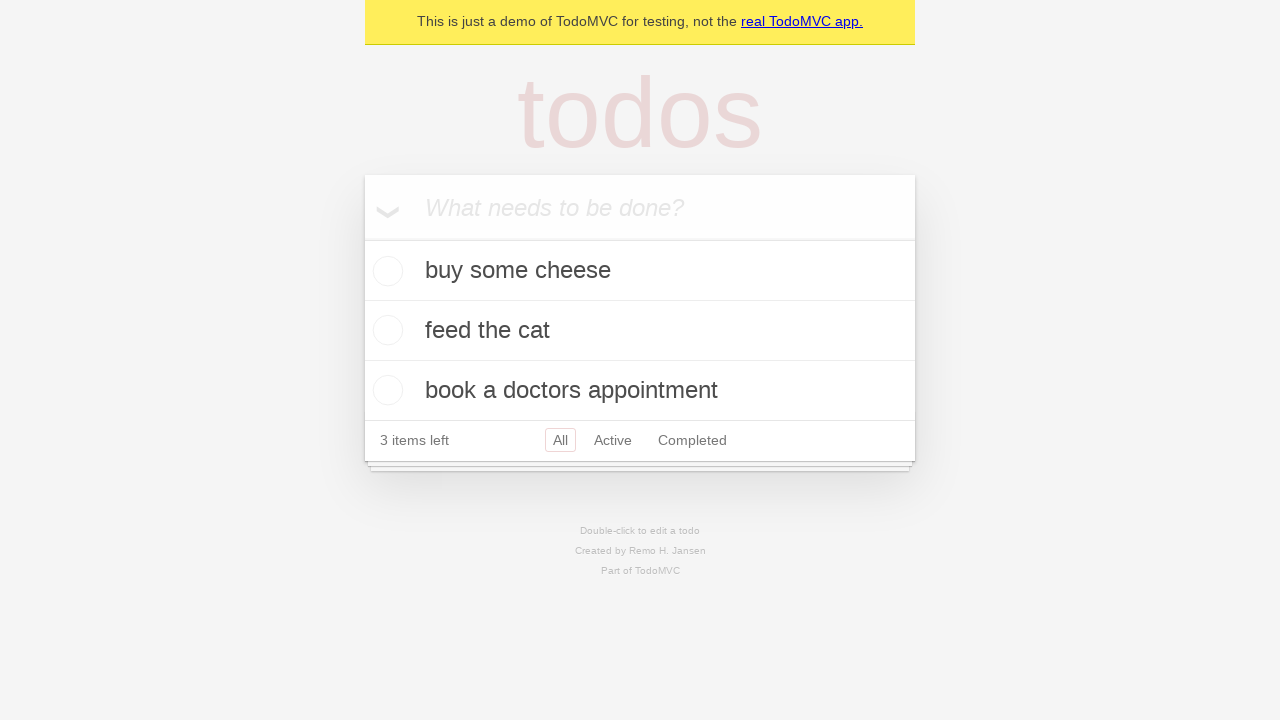

Checked the second todo item at (385, 330) on internal:testid=[data-testid="todo-item"s] >> nth=1 >> internal:role=checkbox
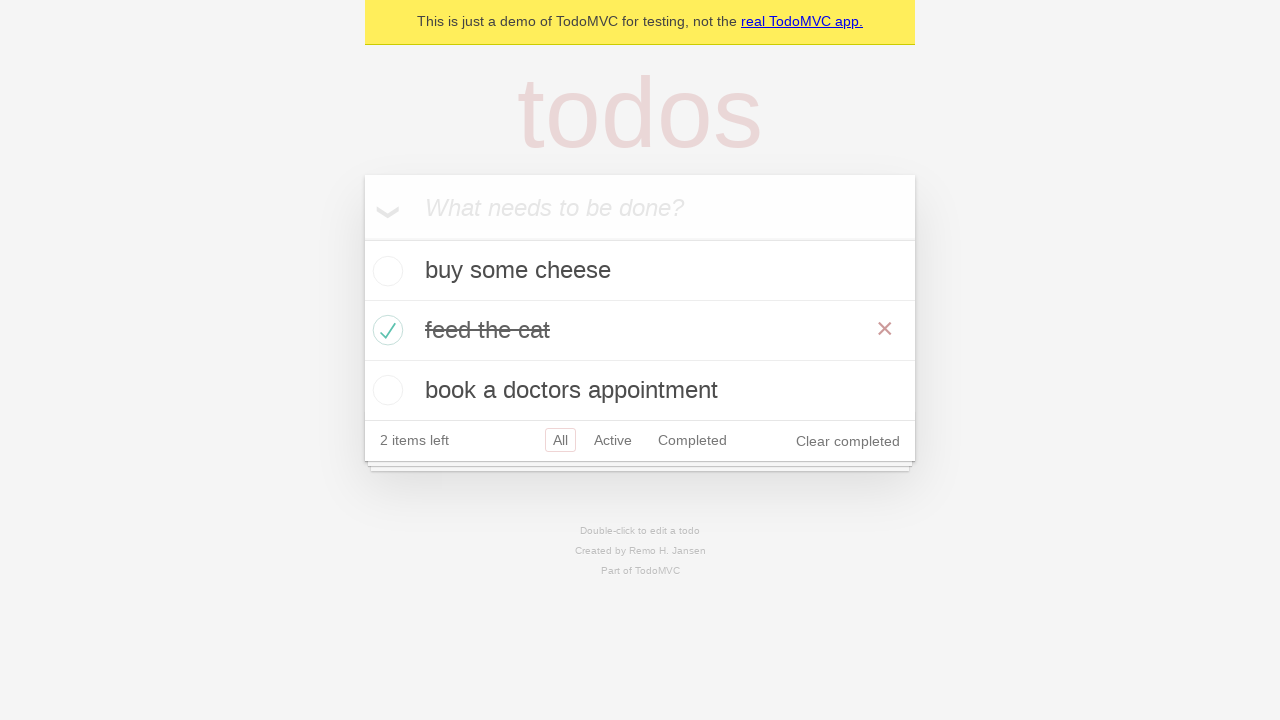

Clicked 'All' filter at (560, 440) on internal:role=link[name="All"i]
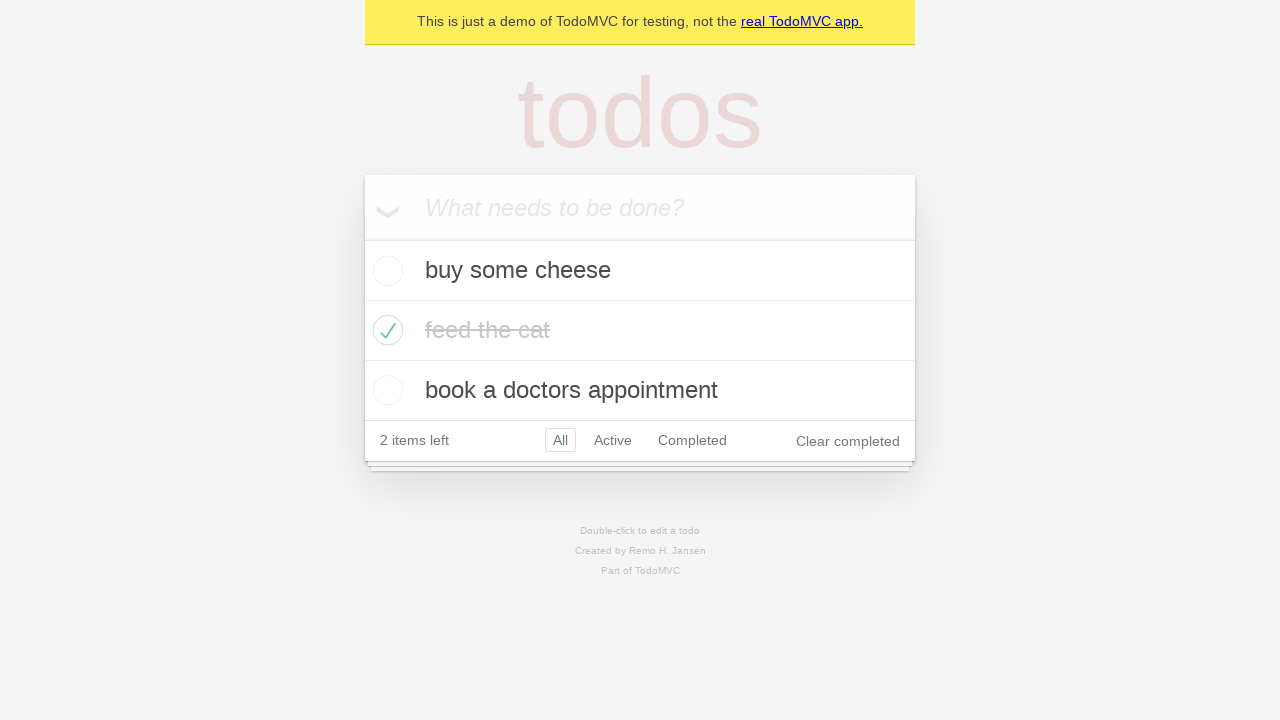

Clicked 'Active' filter at (613, 440) on internal:role=link[name="Active"i]
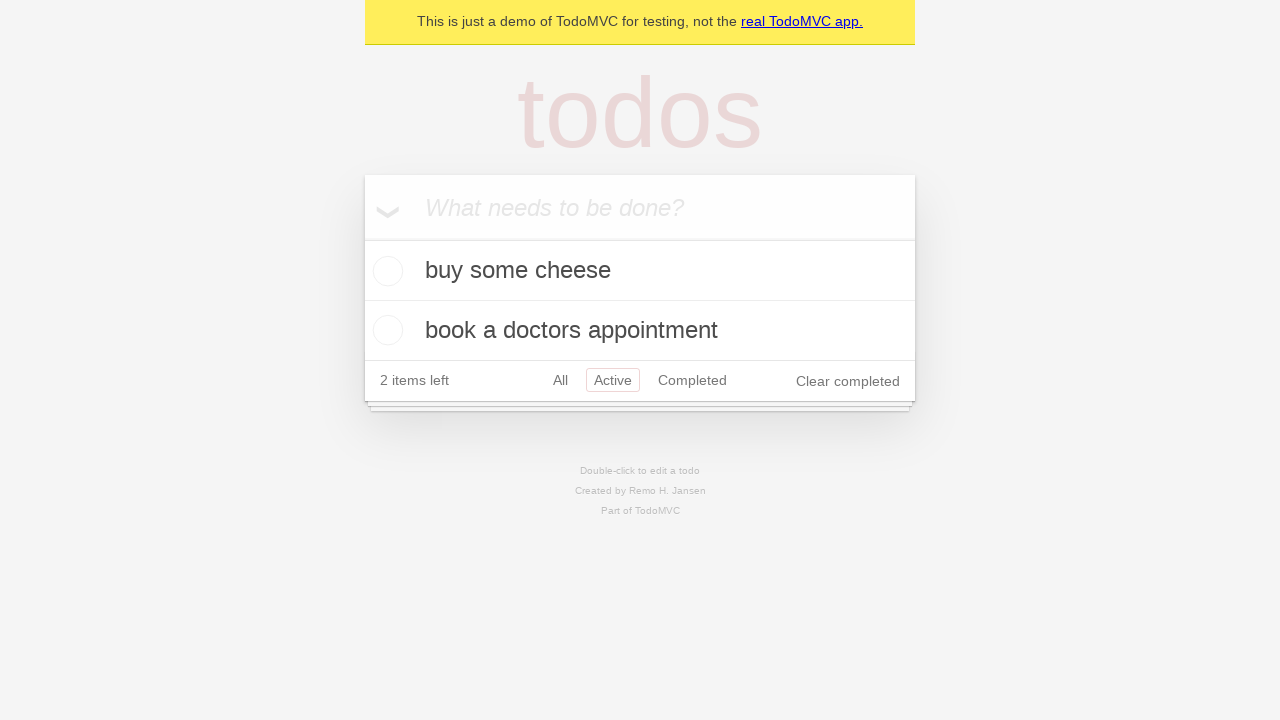

Clicked 'Completed' filter at (692, 380) on internal:role=link[name="Completed"i]
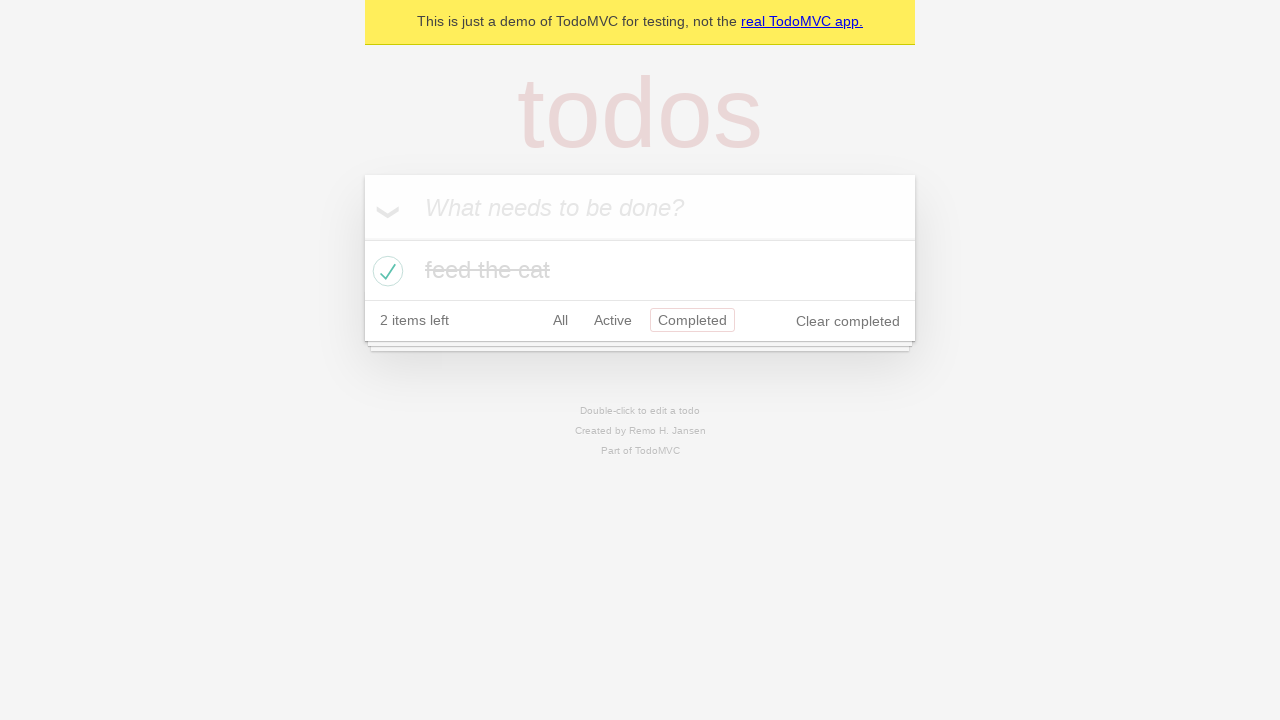

Navigated back to 'Active' filter
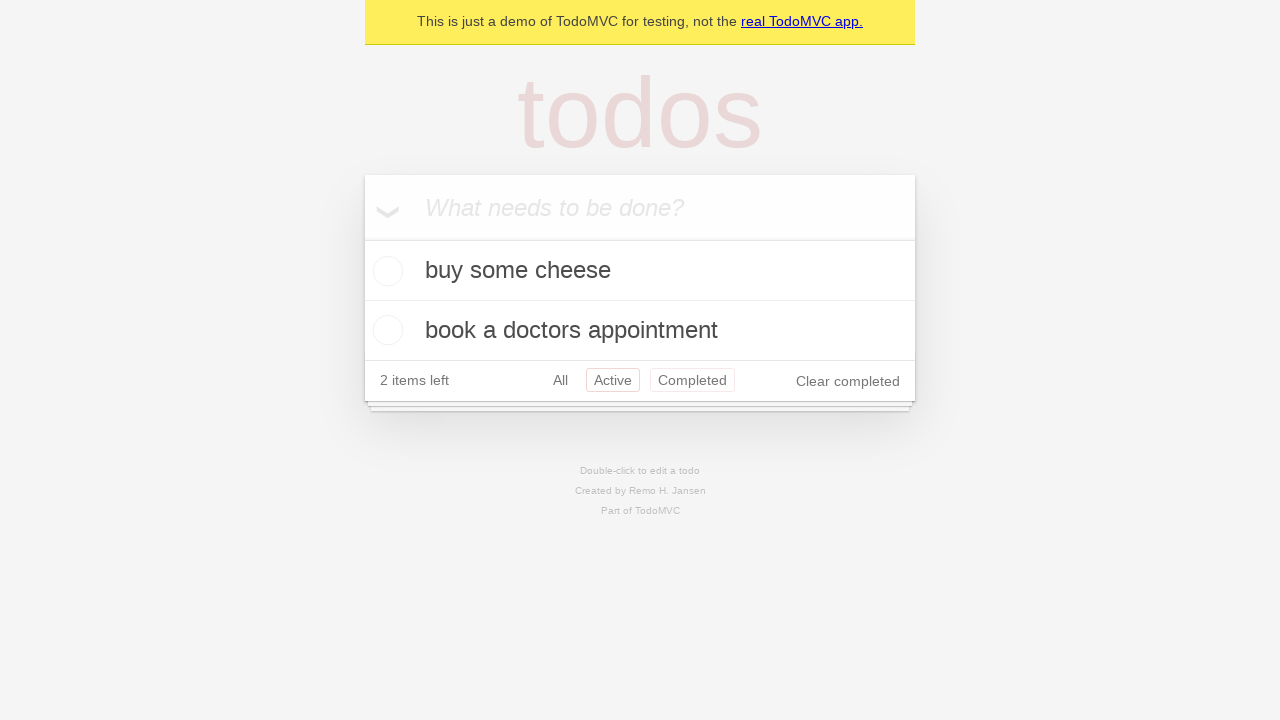

Navigated back to 'All' filter
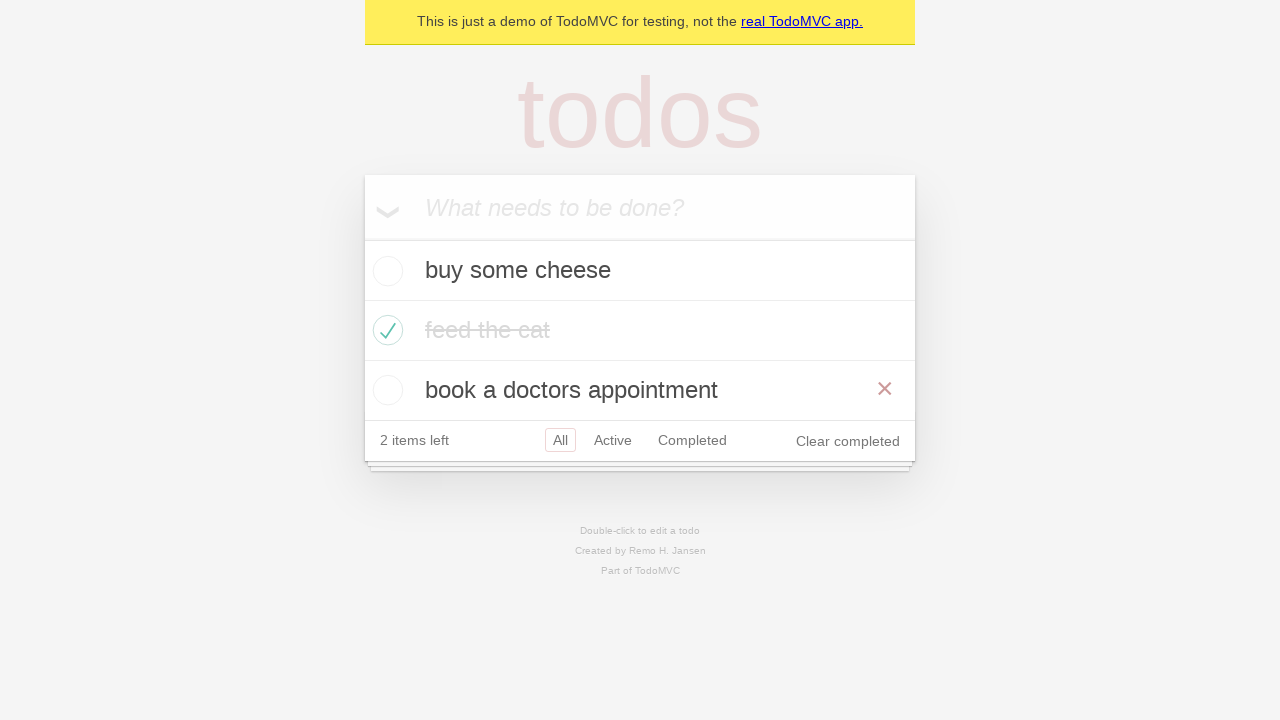

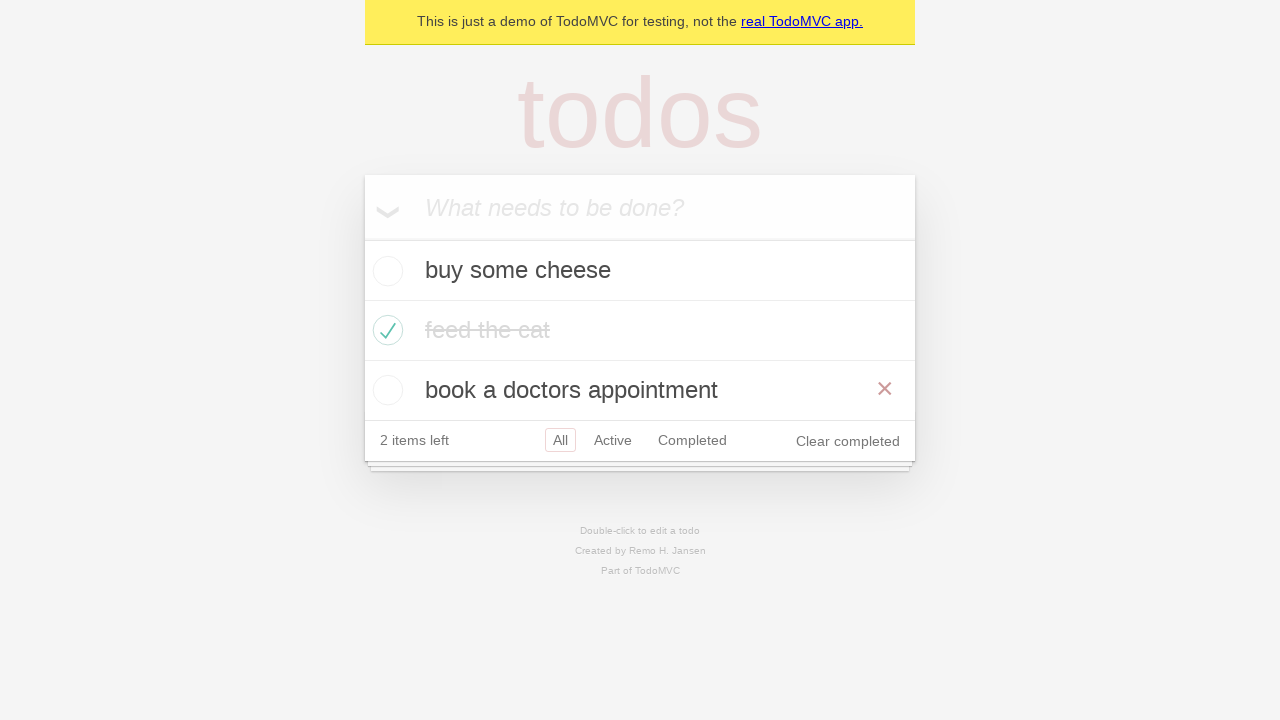